Opens YouTube homepage and verifies the page loads successfully by checking the page title

Starting URL: https://www.youtube.com

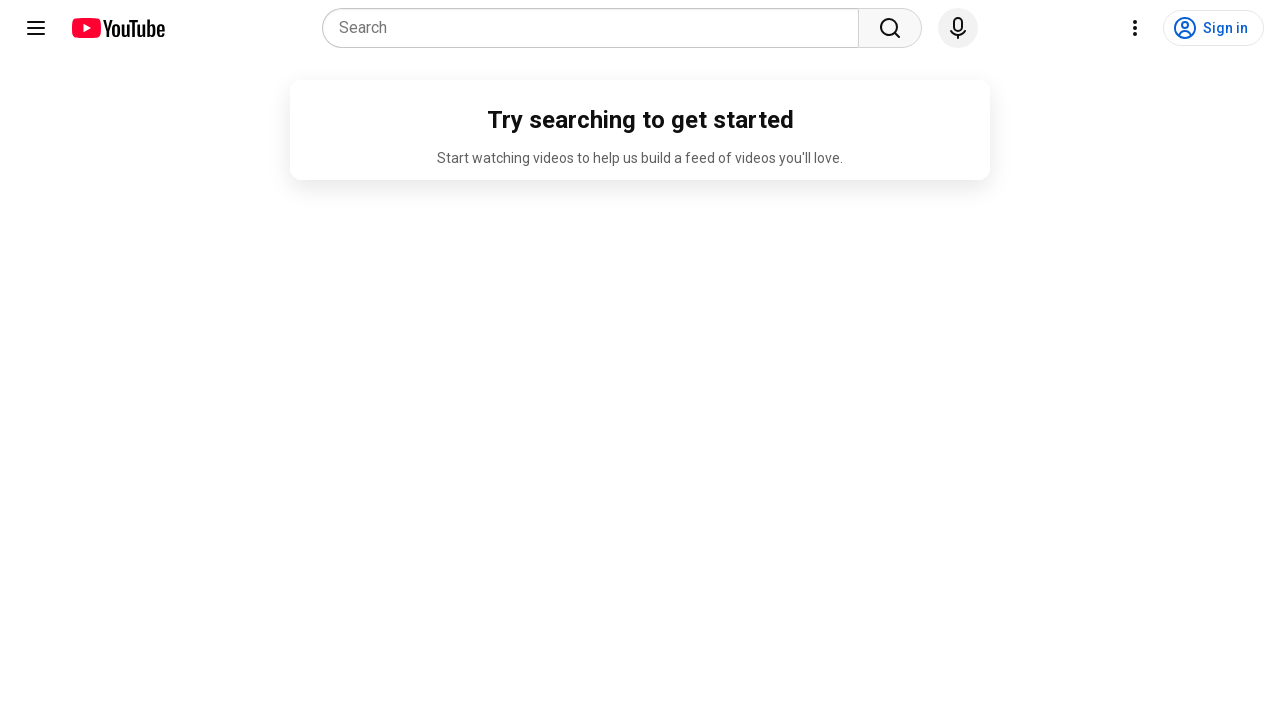

Navigated to YouTube homepage
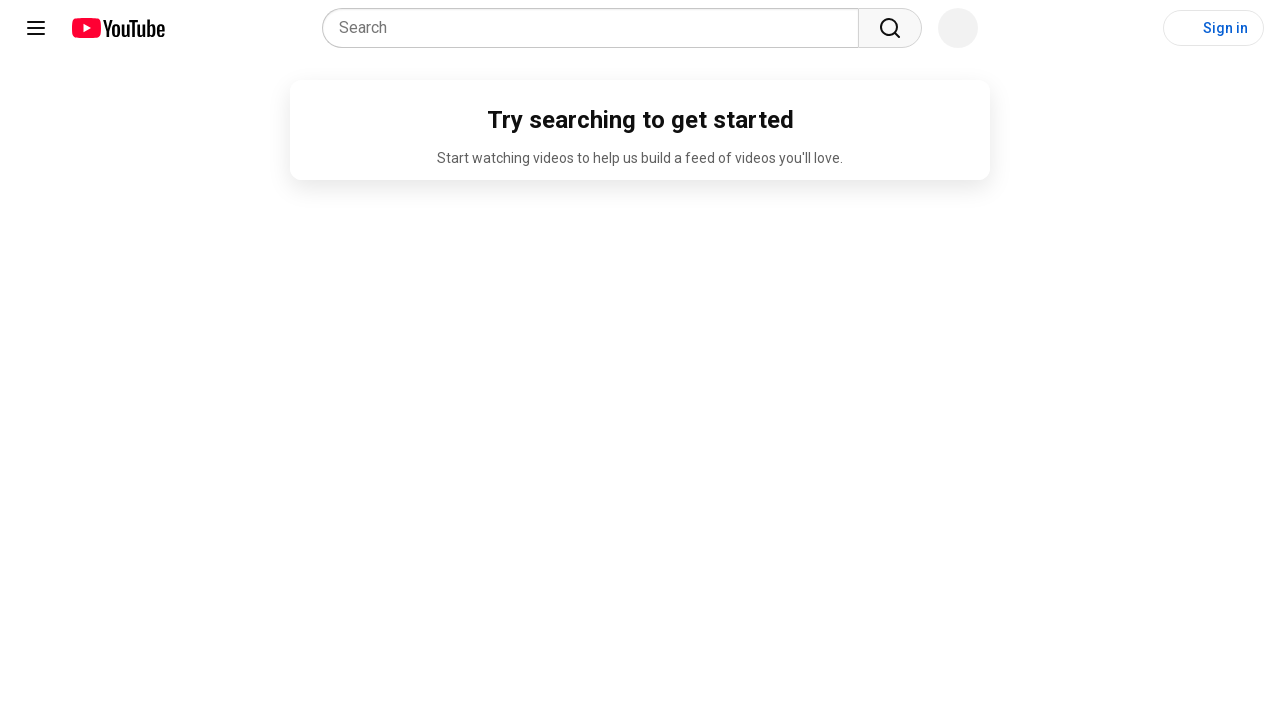

Page DOM content loaded
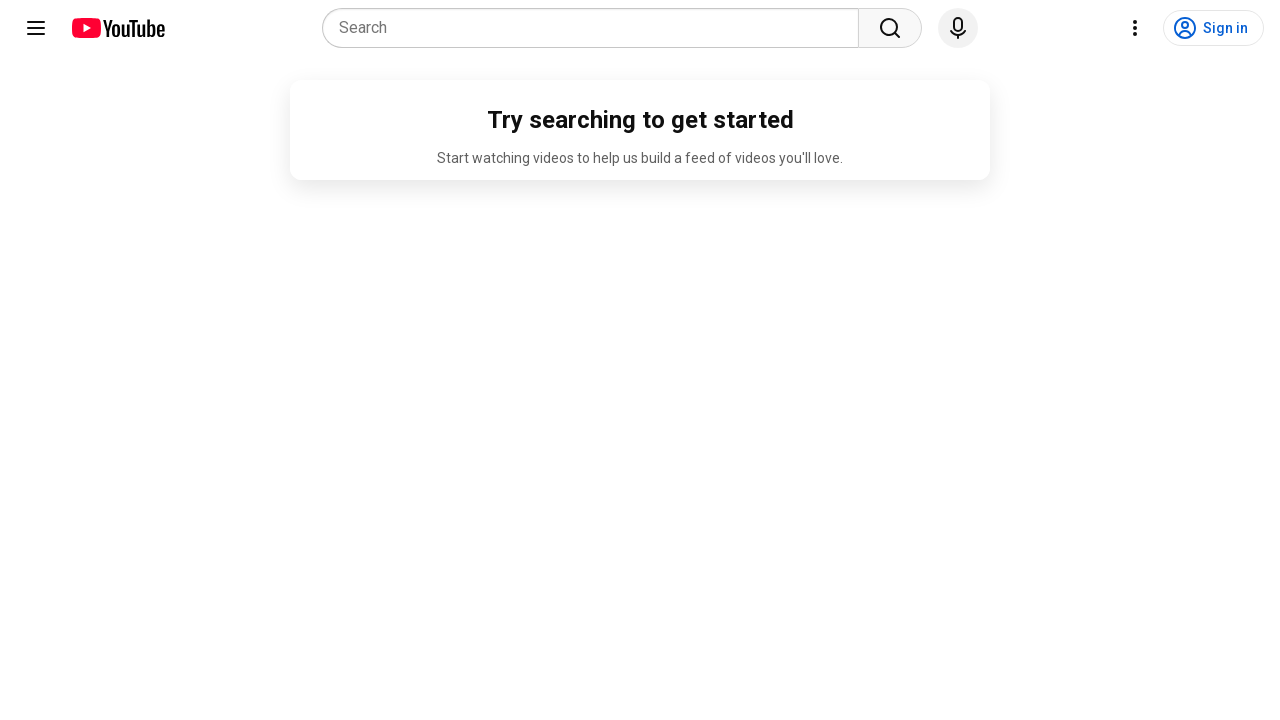

Retrieved page title: YouTube
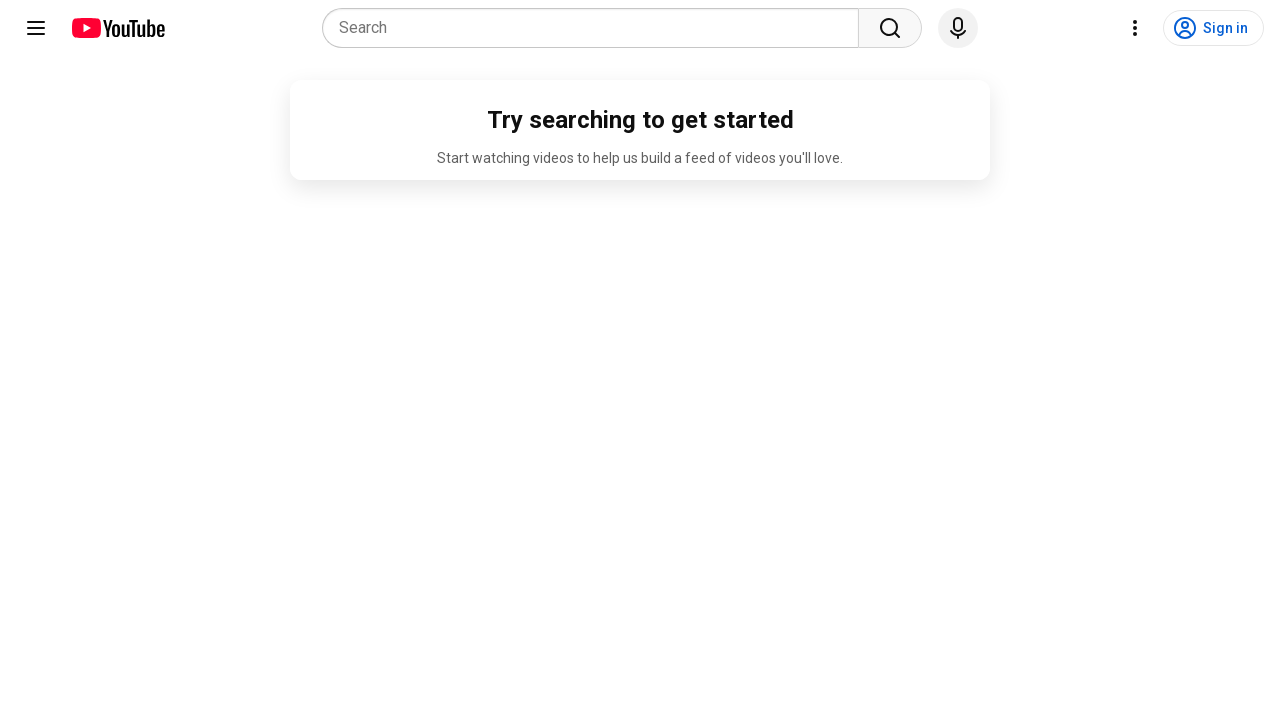

Verified page title contains 'YouTube'
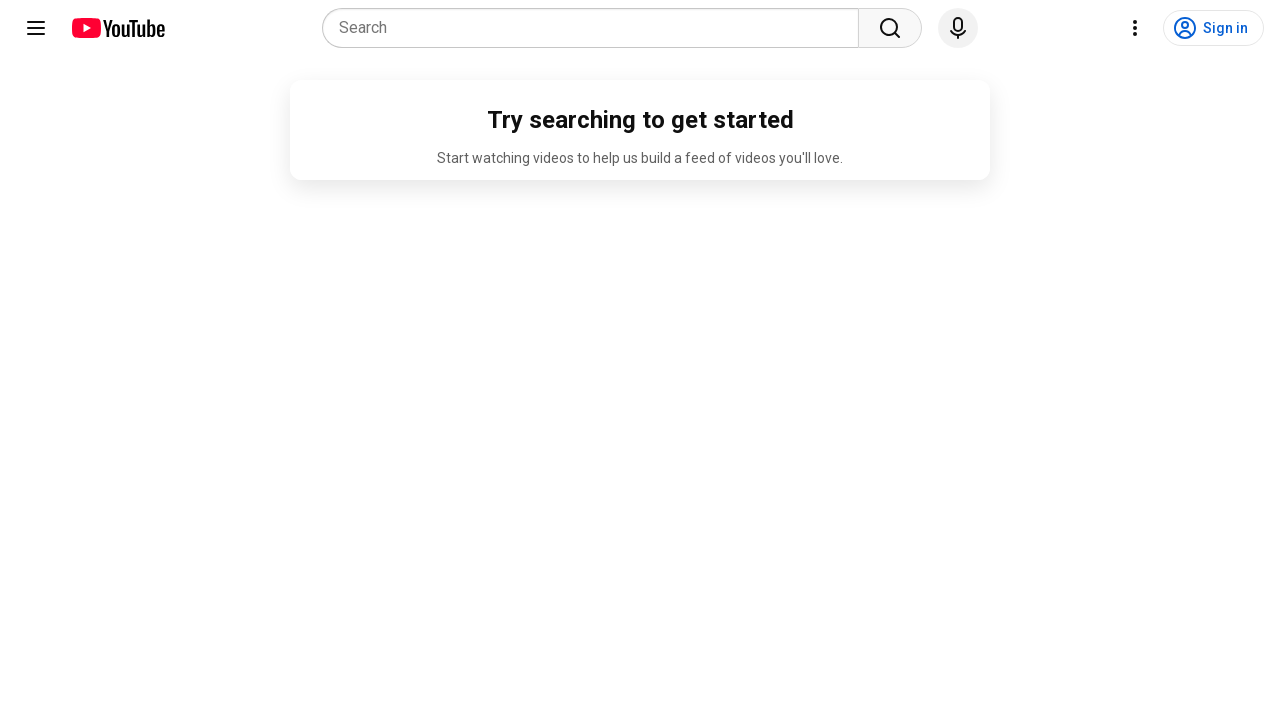

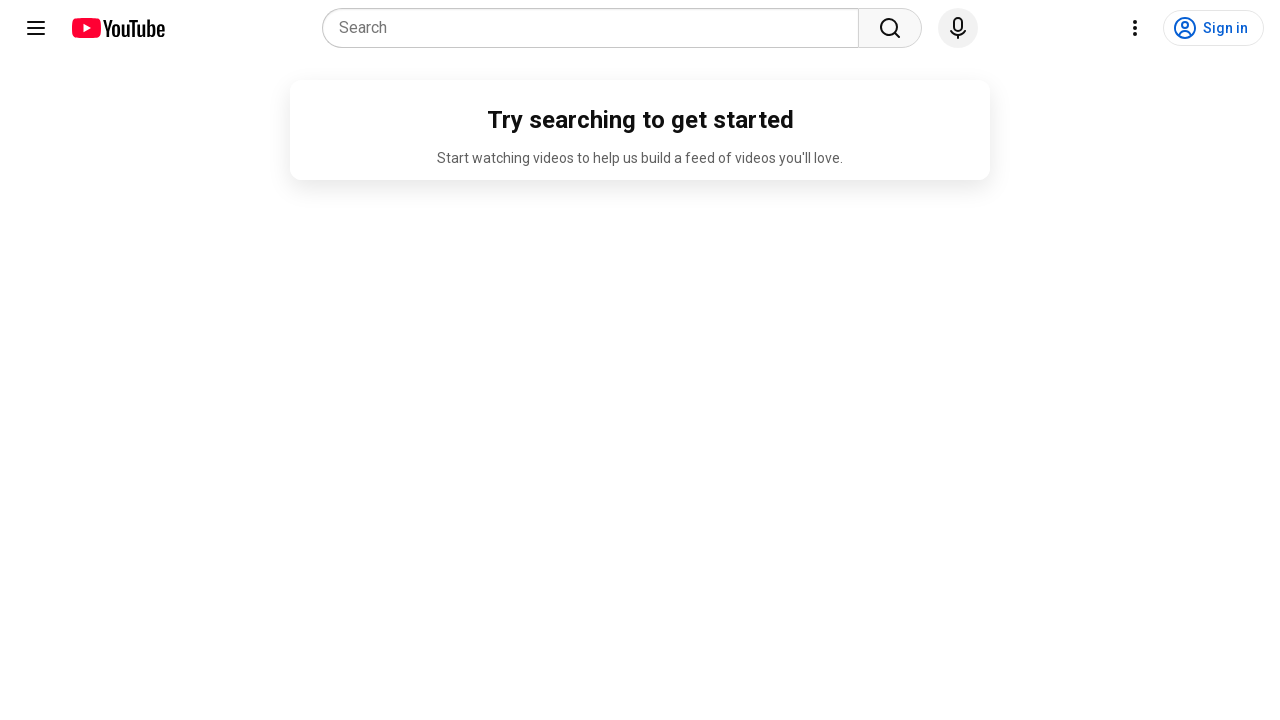